Tests JavaScript prompt dialog by clicking the third alert button, entering a name in the prompt, accepting it, and verifying the name appears in the result

Starting URL: https://the-internet.herokuapp.com/javascript_alerts

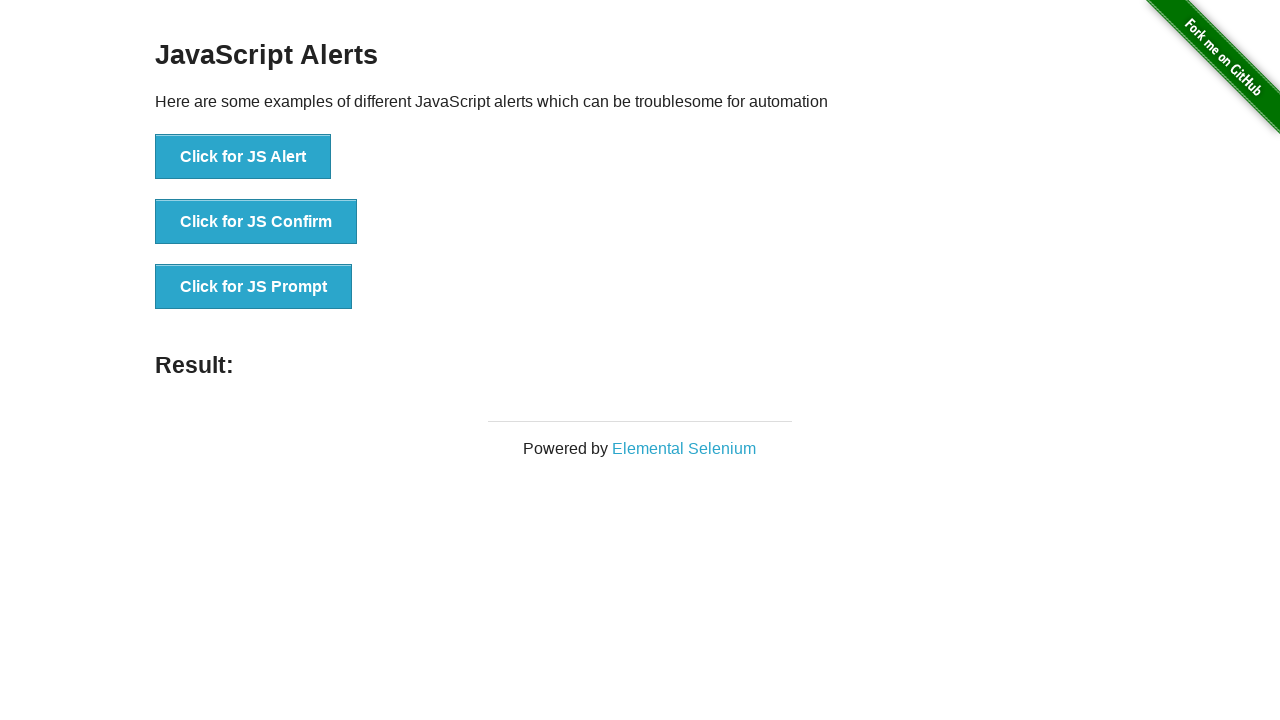

Set up dialog handler to accept prompt with text 'Marcus'
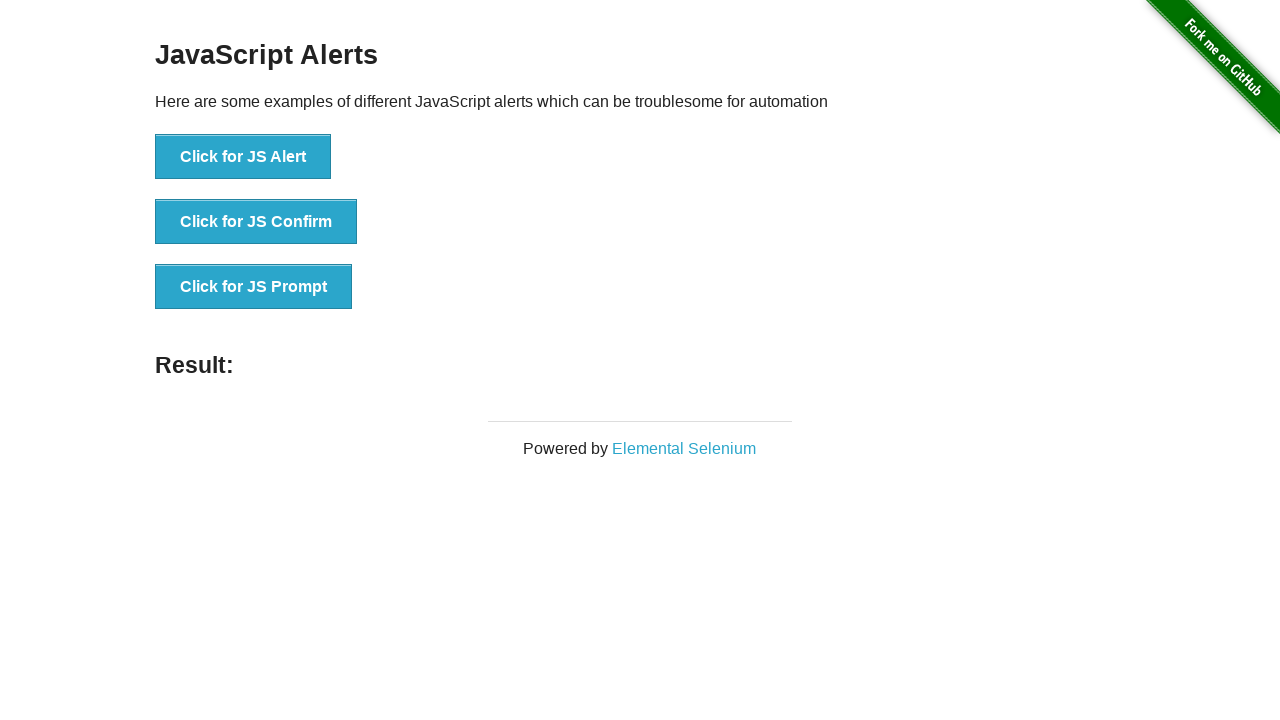

Clicked the JavaScript Prompt button at (254, 287) on xpath=//*[text()='Click for JS Prompt']
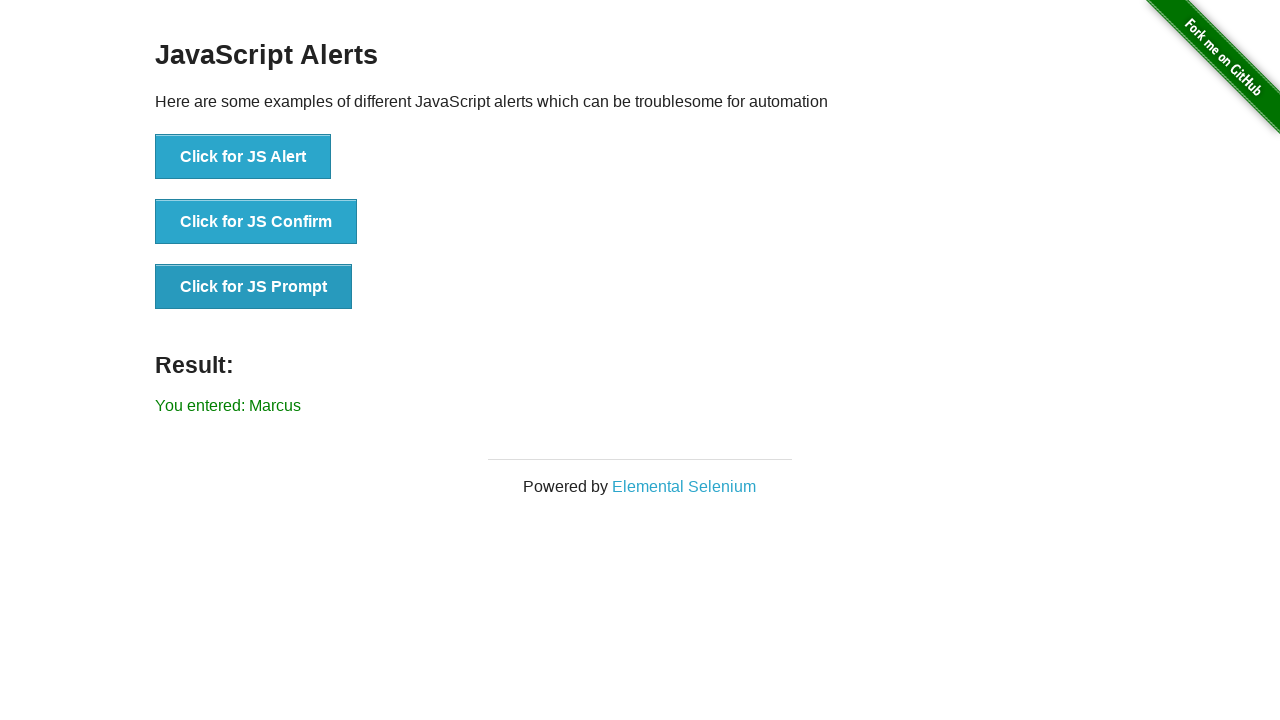

Waited for result element to appear
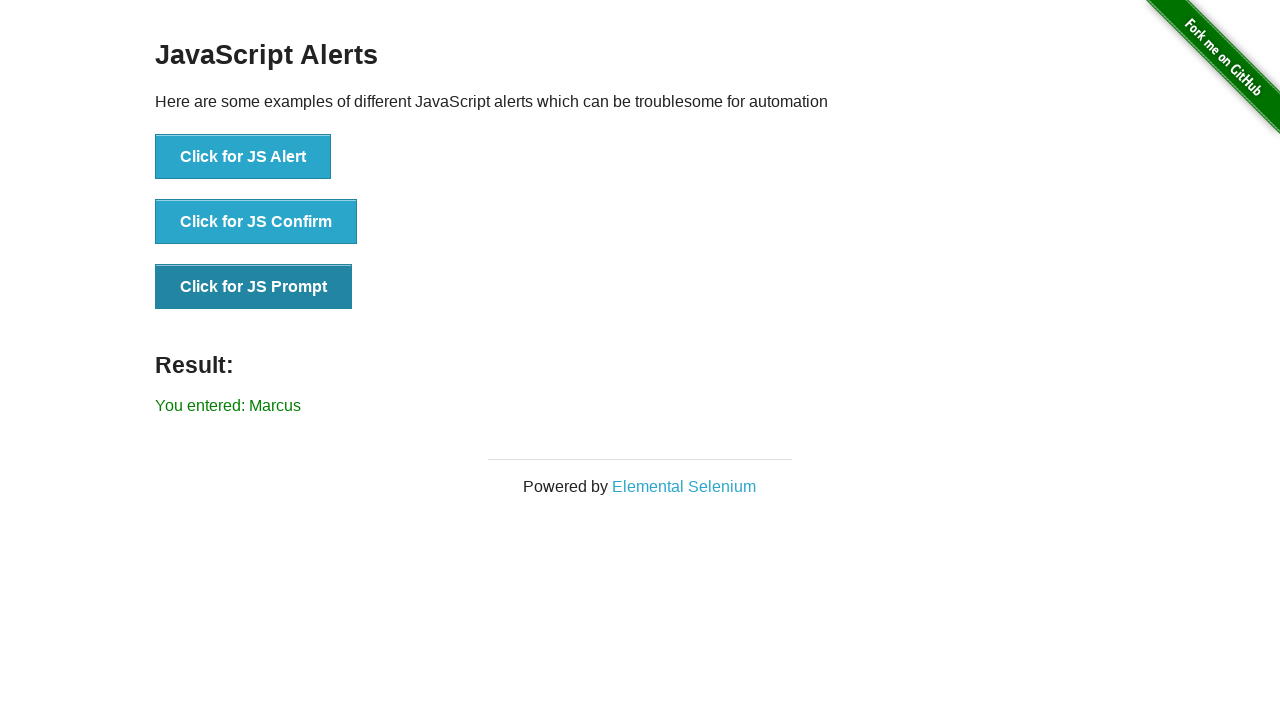

Retrieved result text content
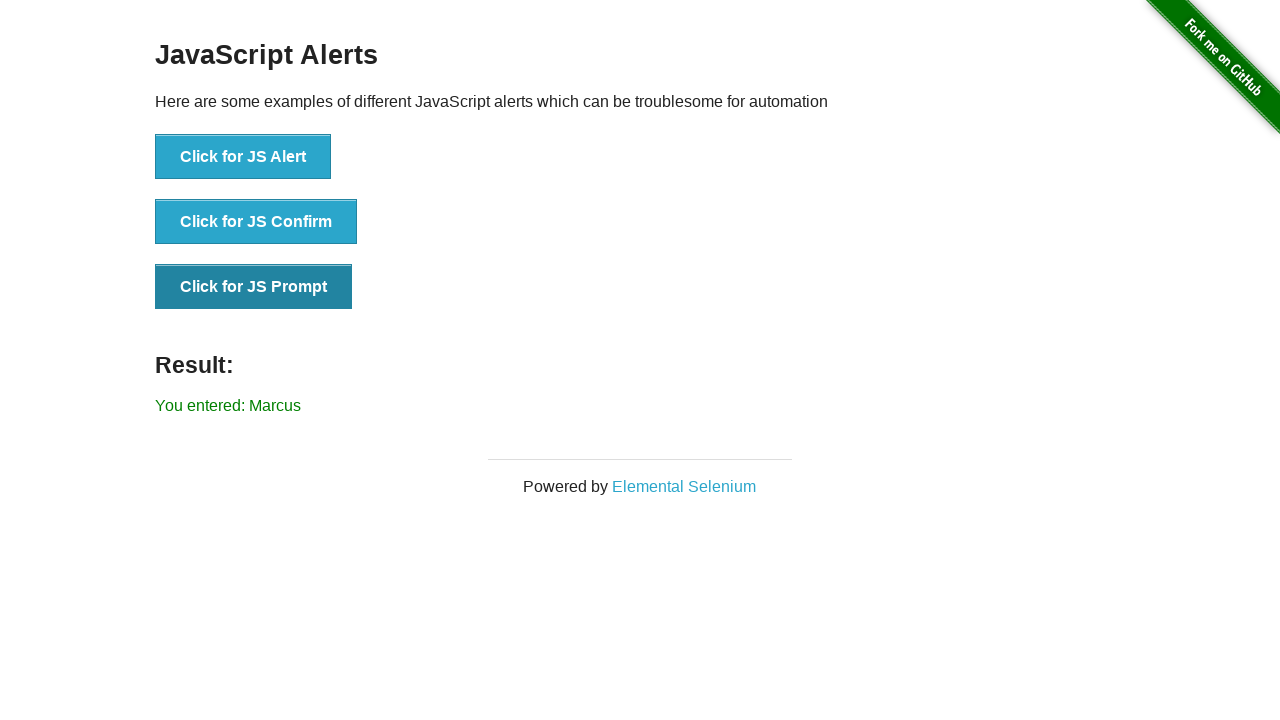

Verified 'Marcus' appears in the result text
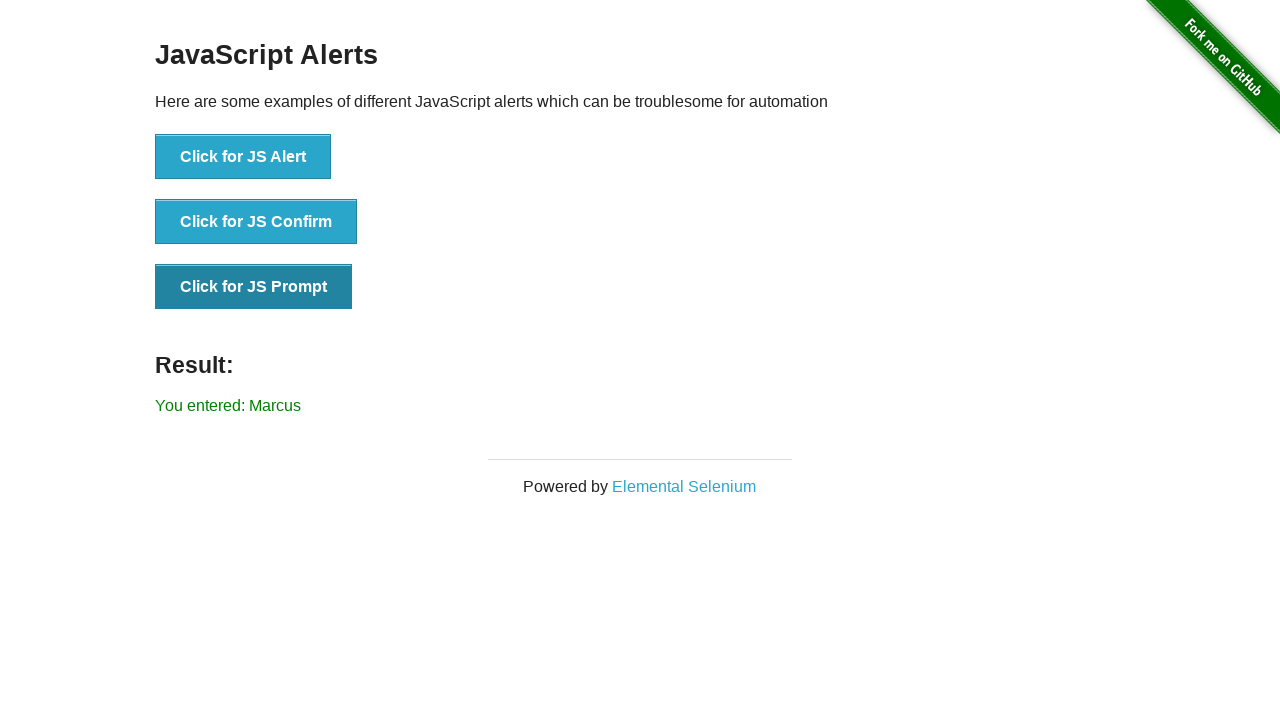

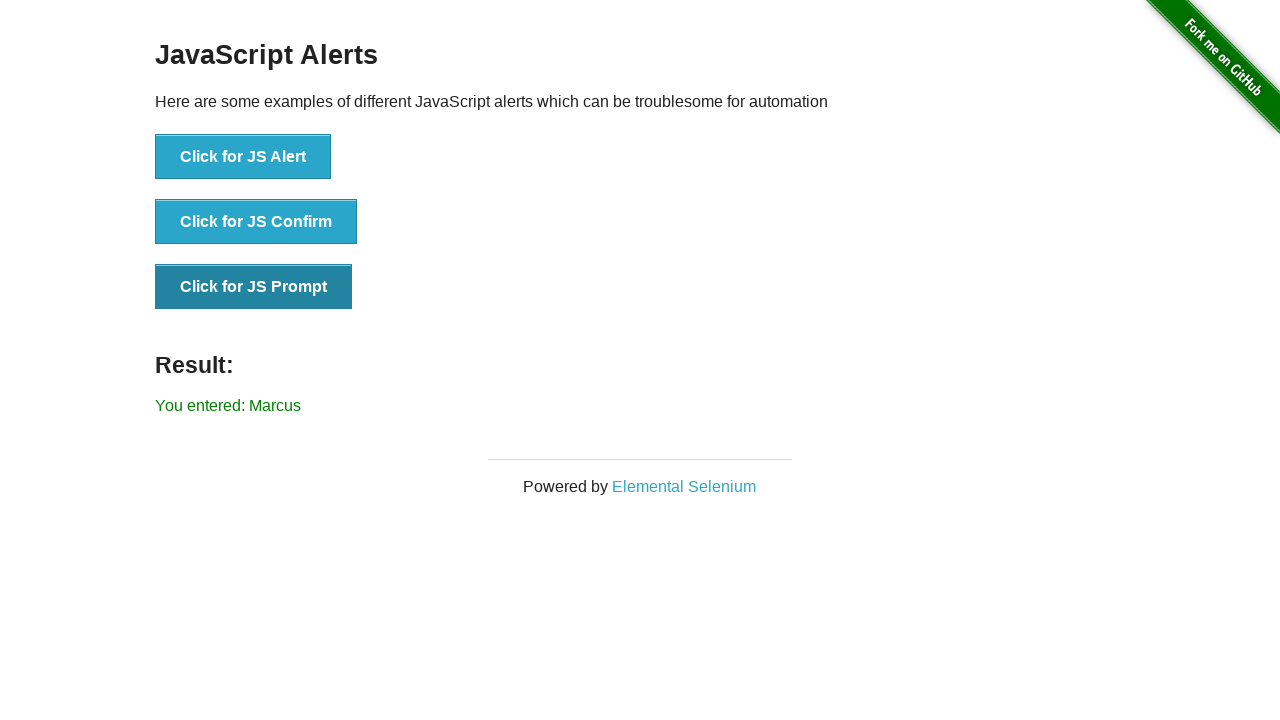